Navigates to the Omayo blog page and locates a dropdown element

Starting URL: https://omayo.blogspot.com/

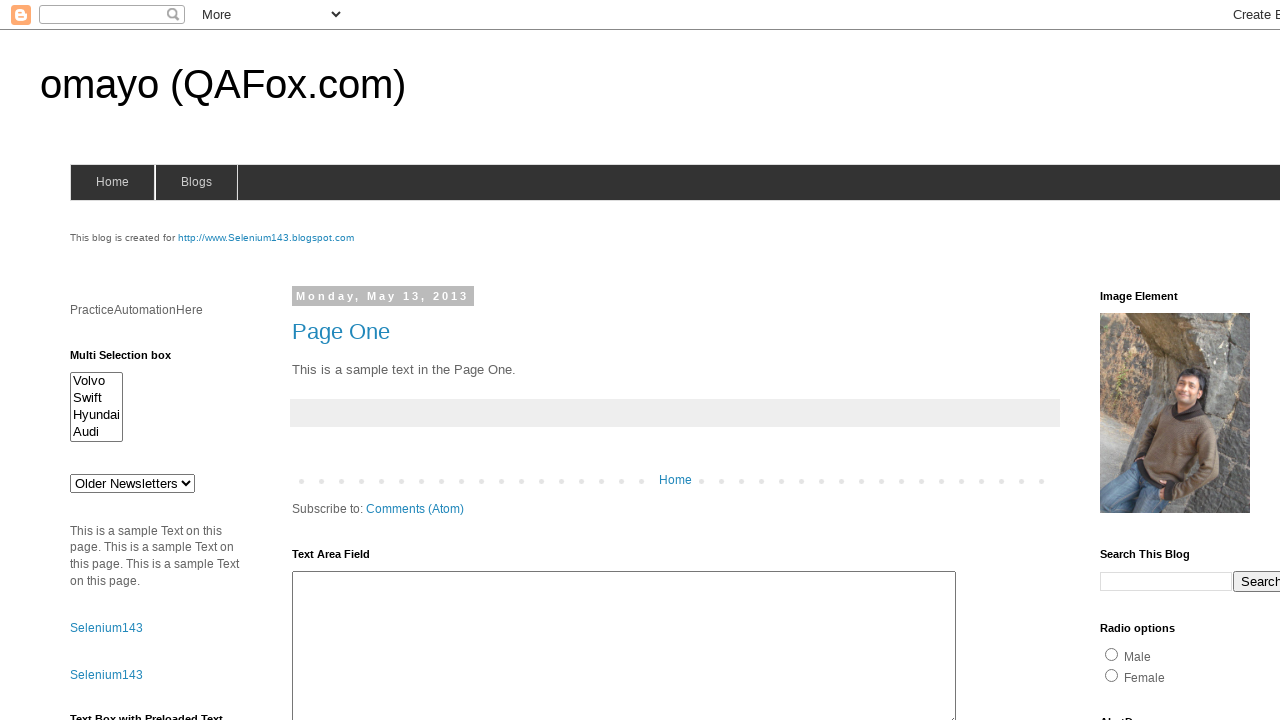

Navigated to Omayo blog page
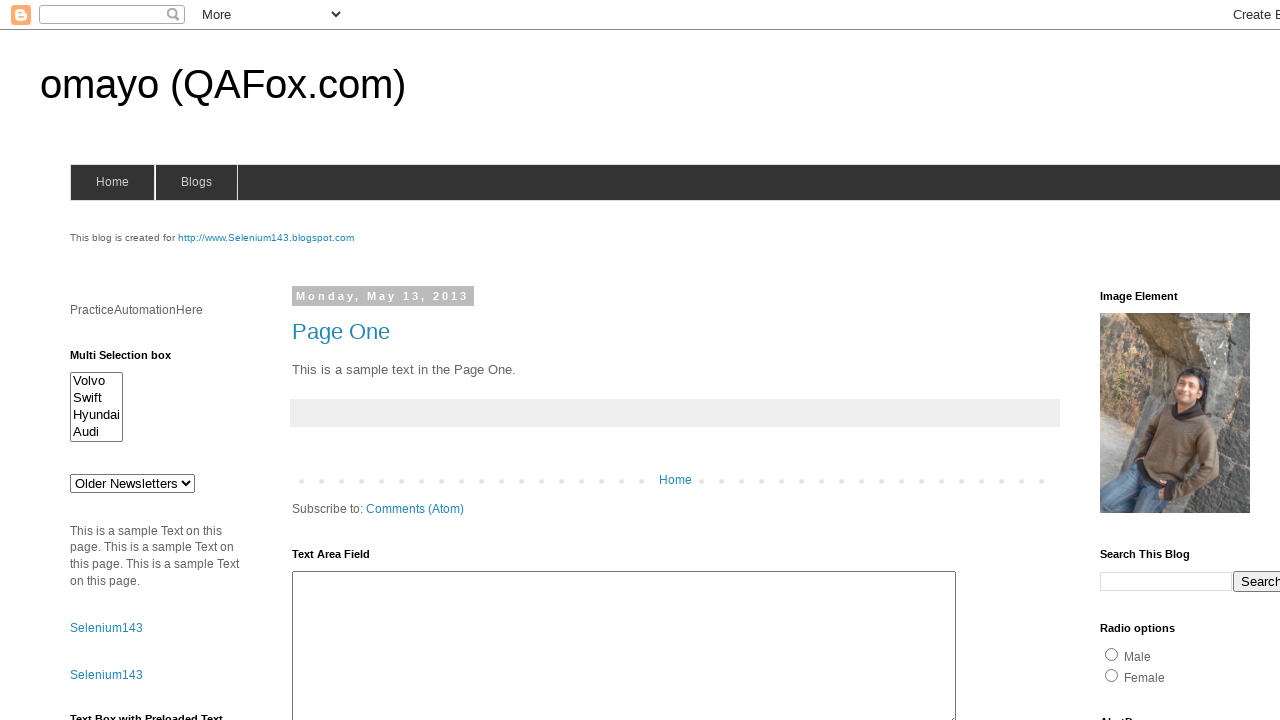

Located and verified dropdown element (#drop1) exists
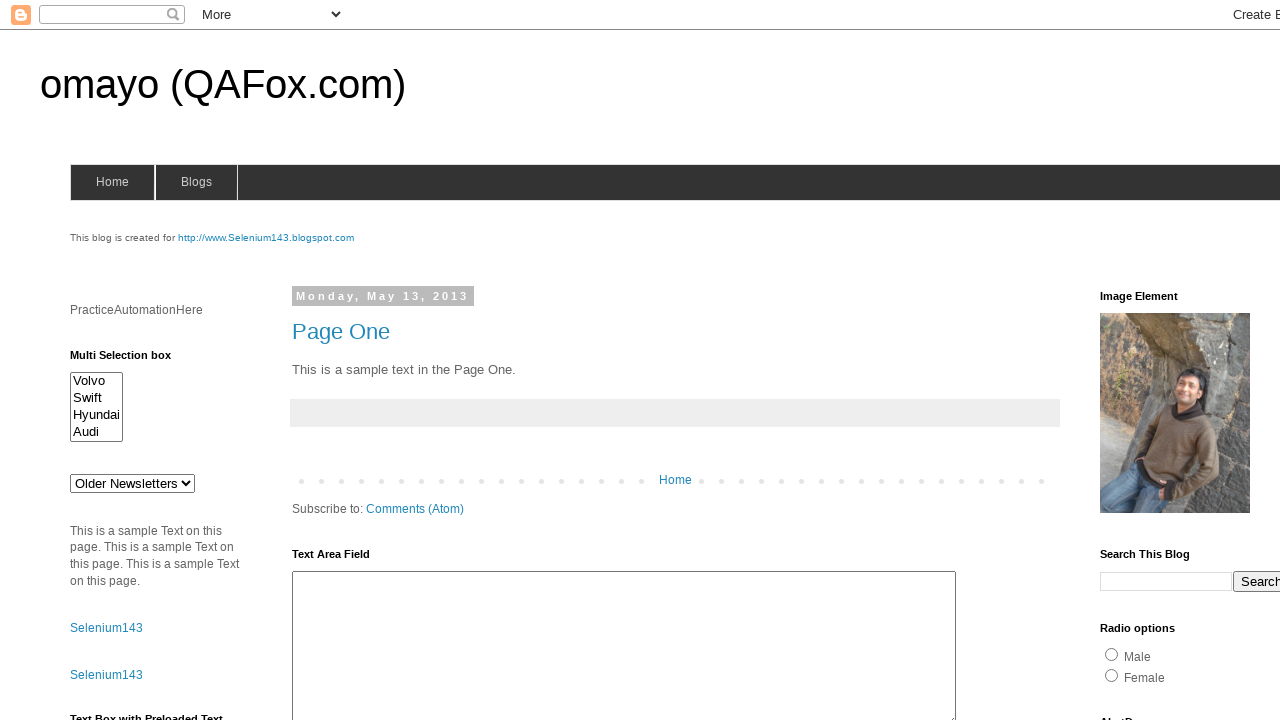

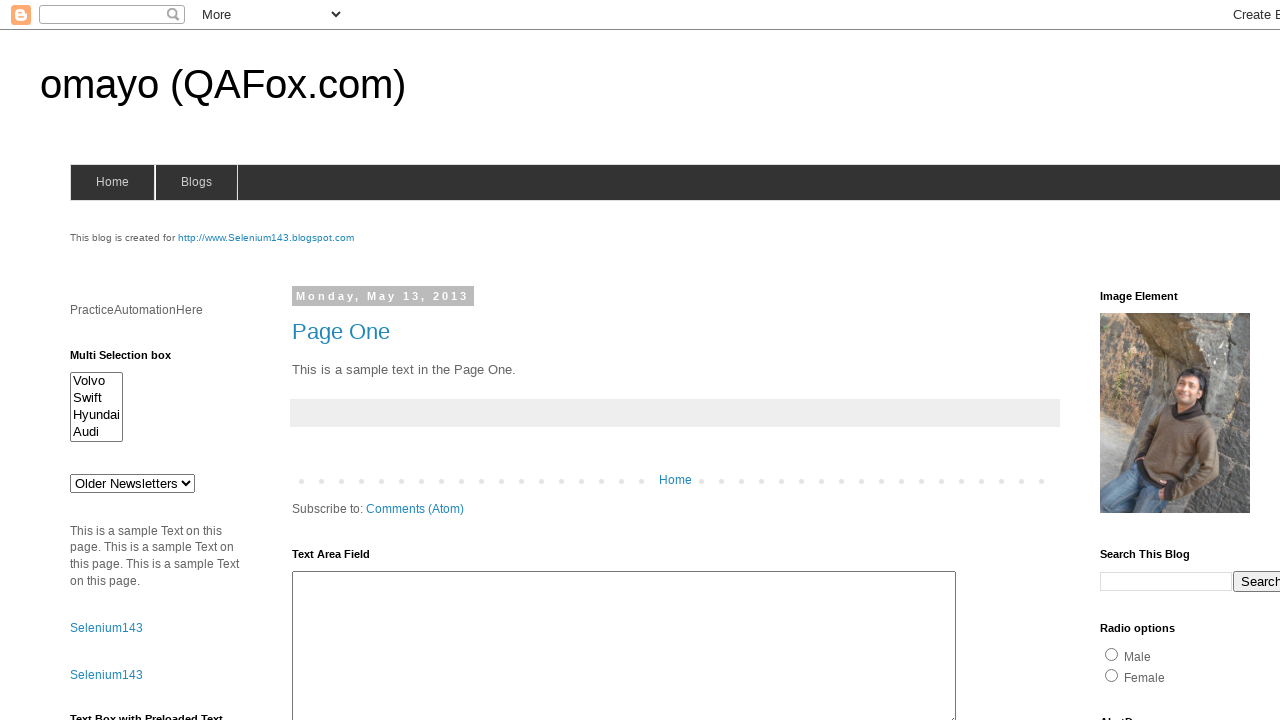